Tests drag and drop functionality by dragging an element from source to destination within an iframe

Starting URL: http://jqueryui.com/droppable/

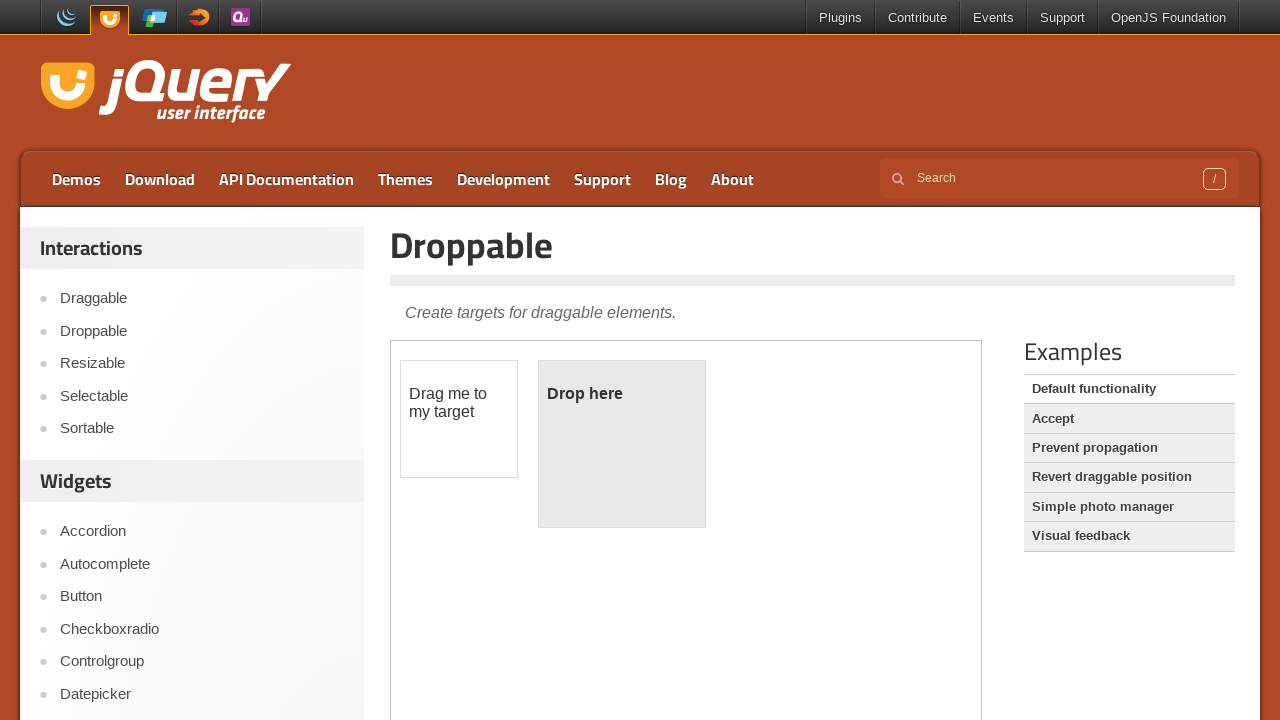

Located the demo iframe
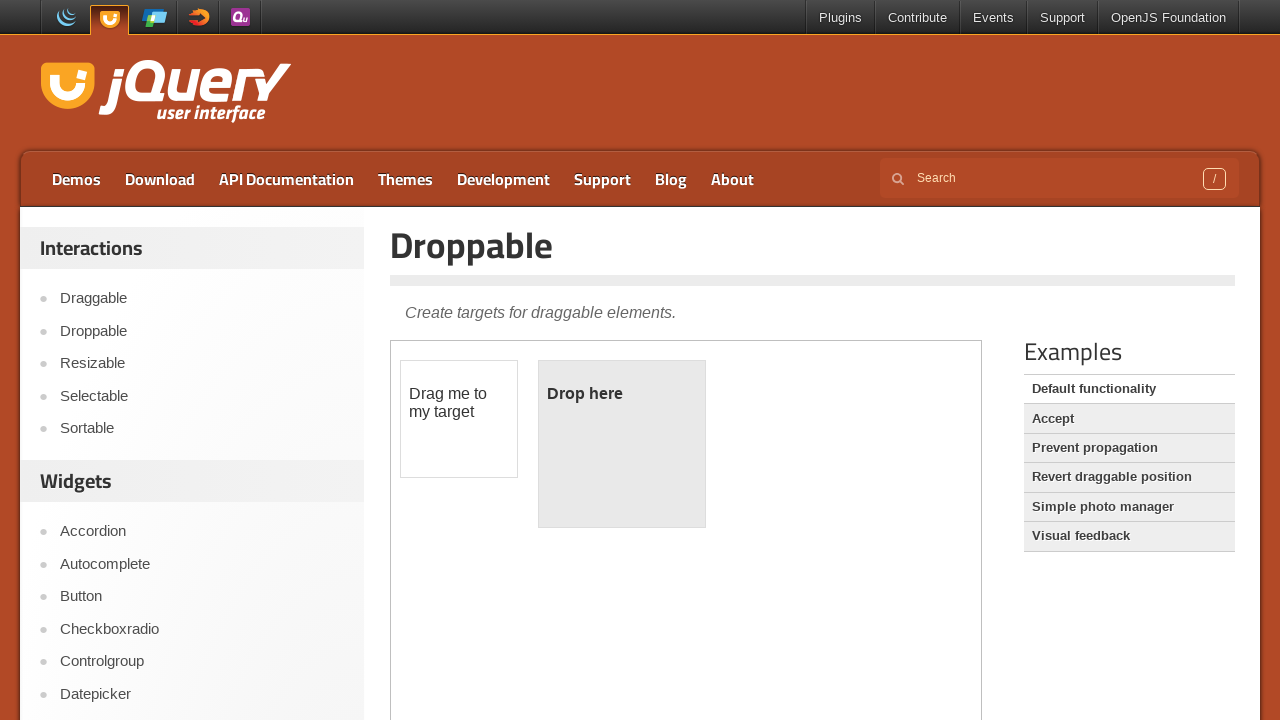

Located draggable source element
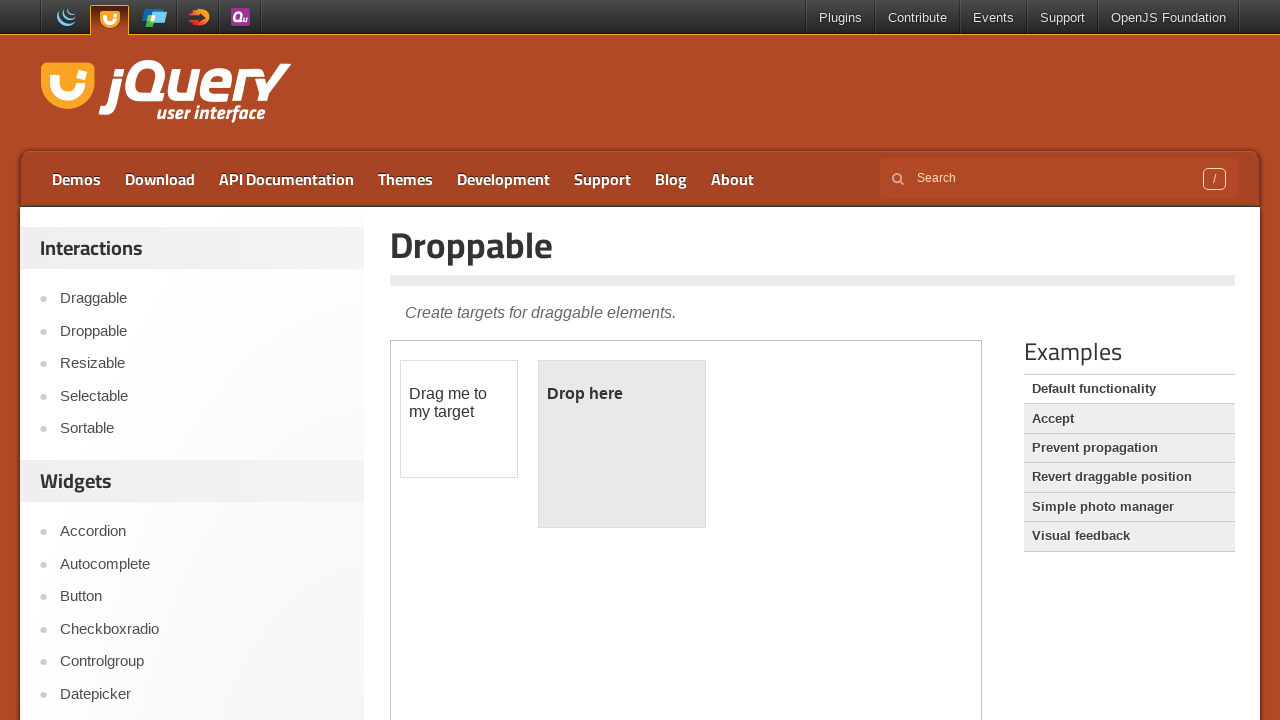

Located droppable destination element
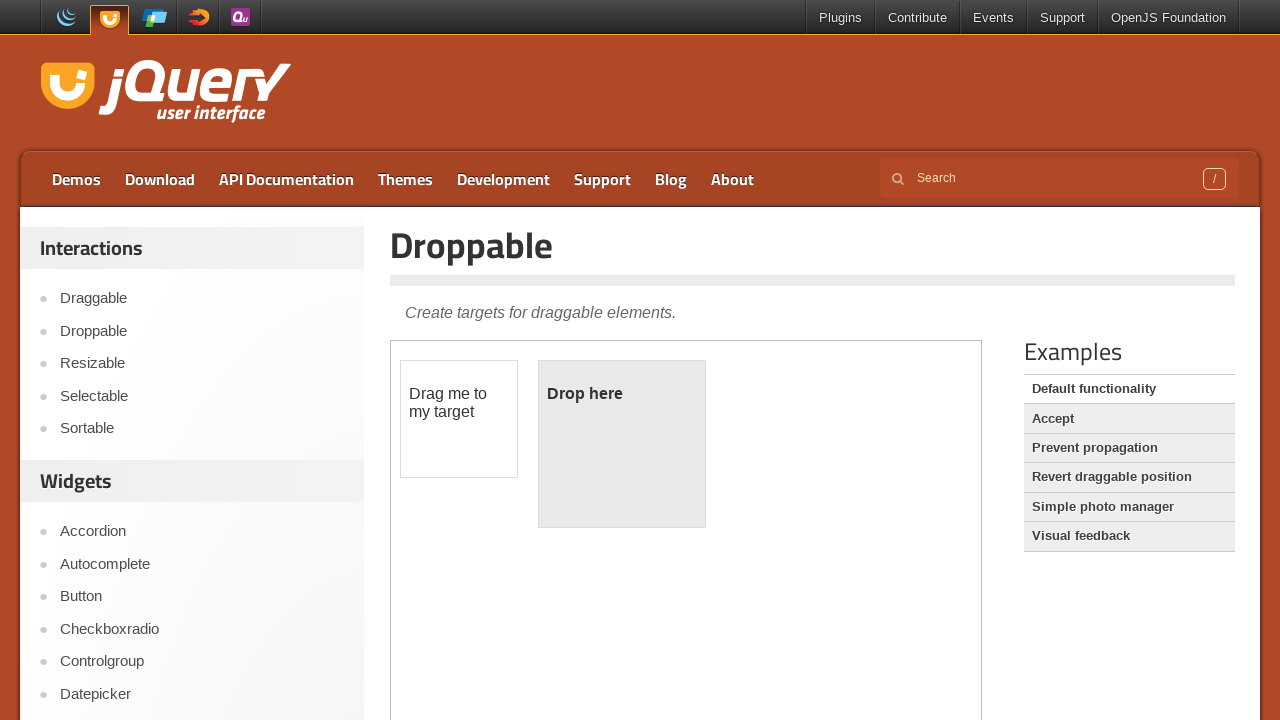

Dragged element from source to destination at (622, 444)
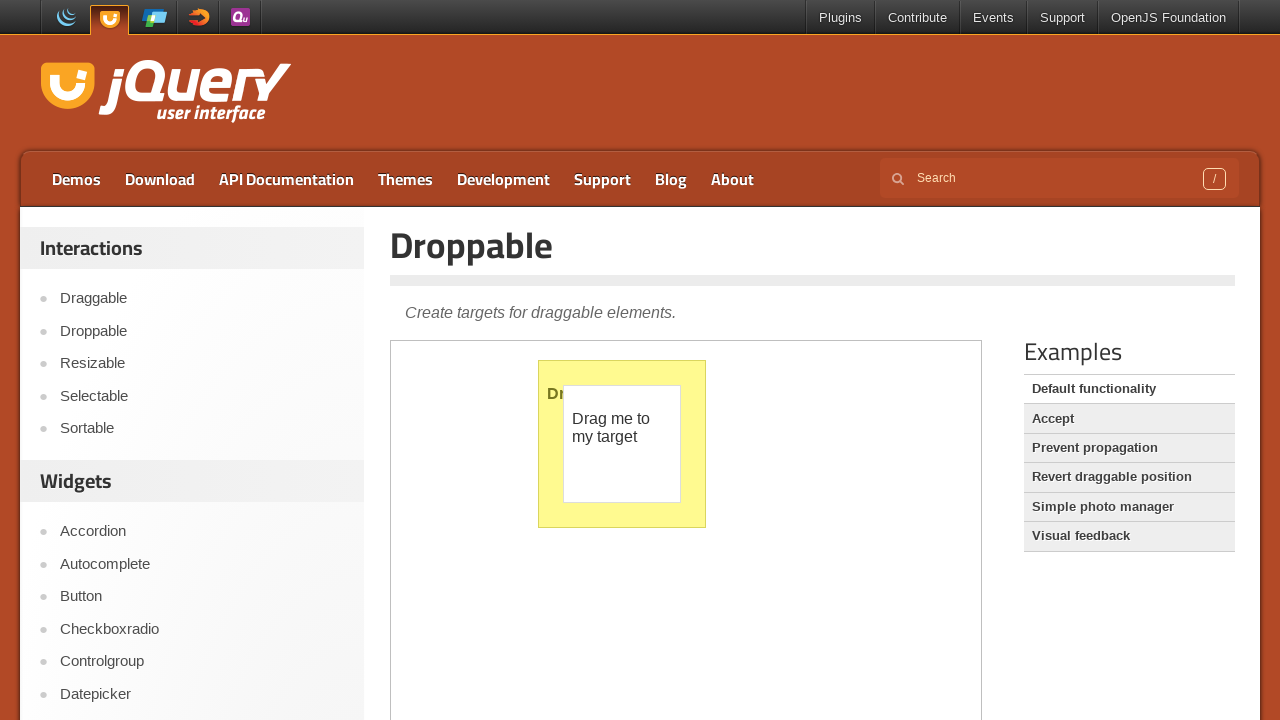

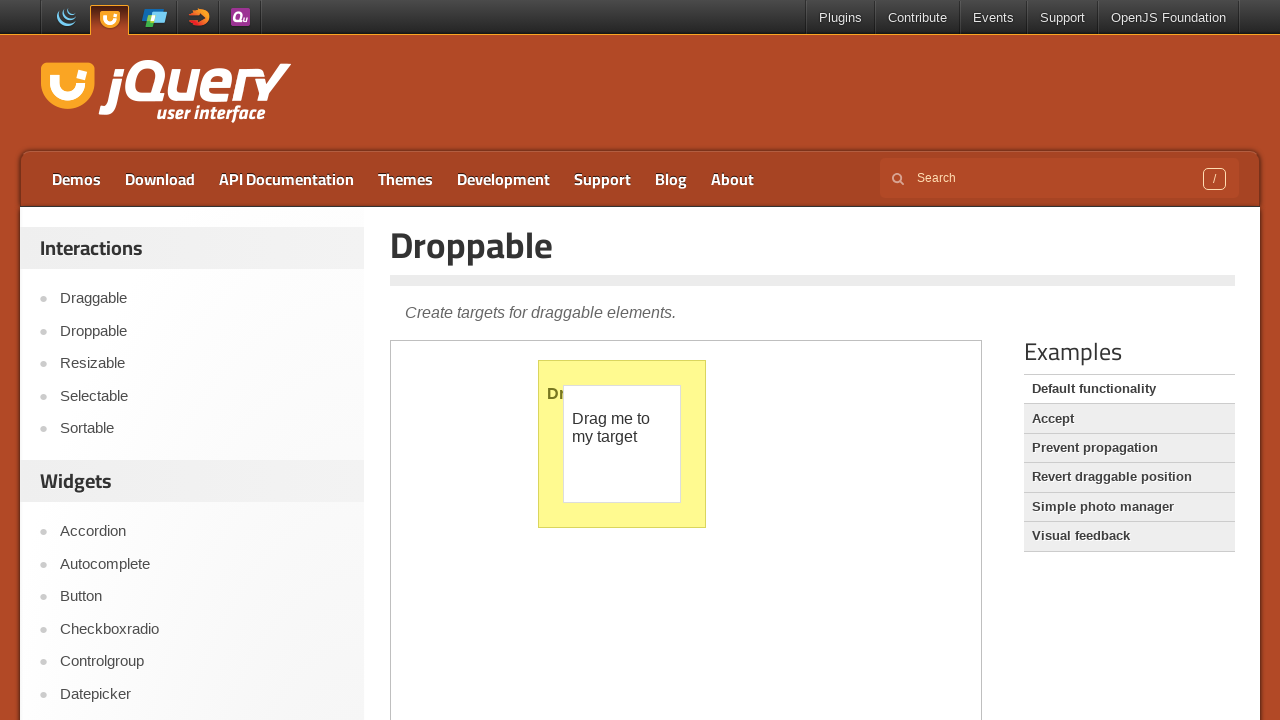